Tests three types of JavaScript alerts on a practice automation site: simple alert, confirmation alert (with accept and dismiss), and prompt alert (with text input, accept, and dismiss). Verifies alert messages and UI responses.

Starting URL: http://automationbykrishna.com/

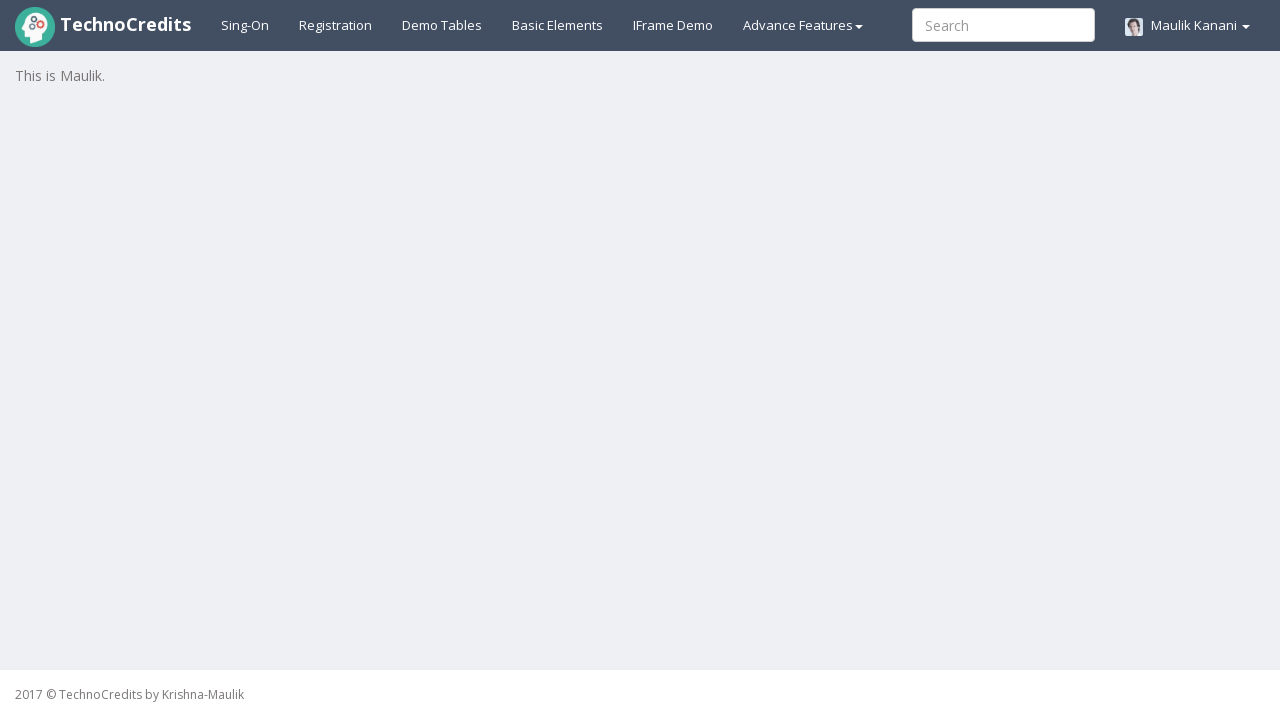

Clicked on Basic Elements tab at (558, 25) on text=Basic Elements
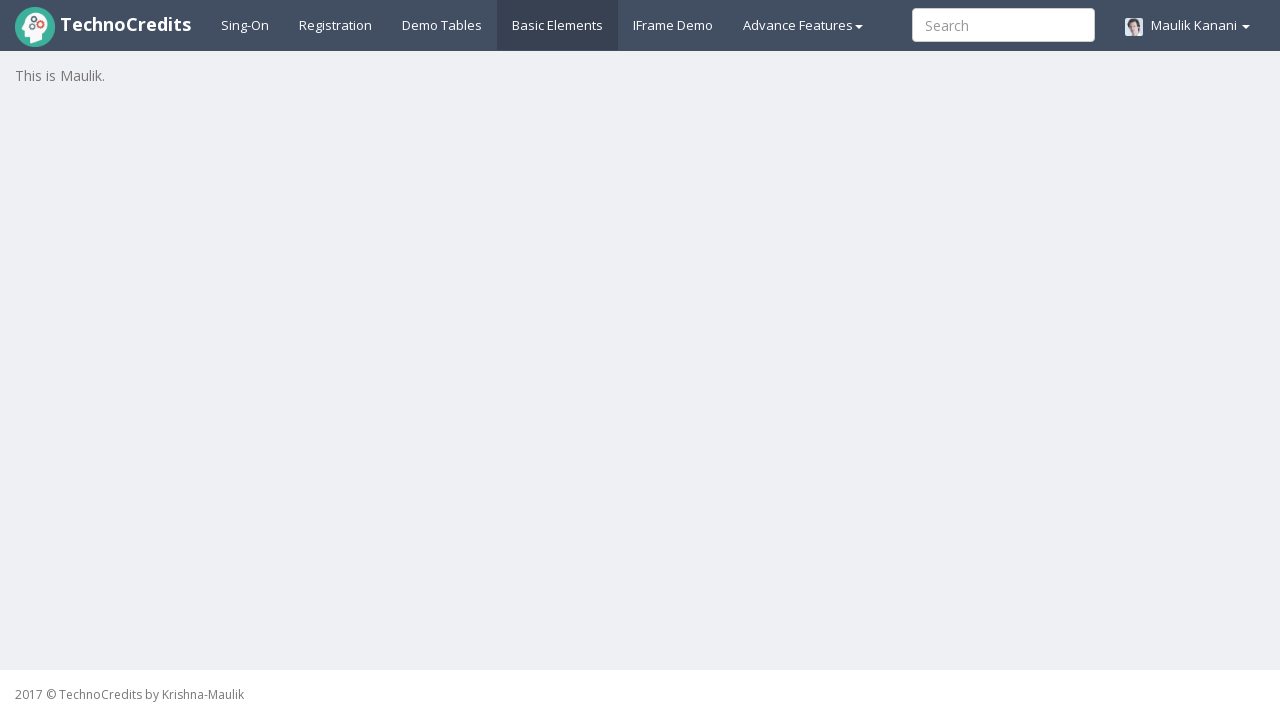

Waited 1000ms for Basic Elements tab to load
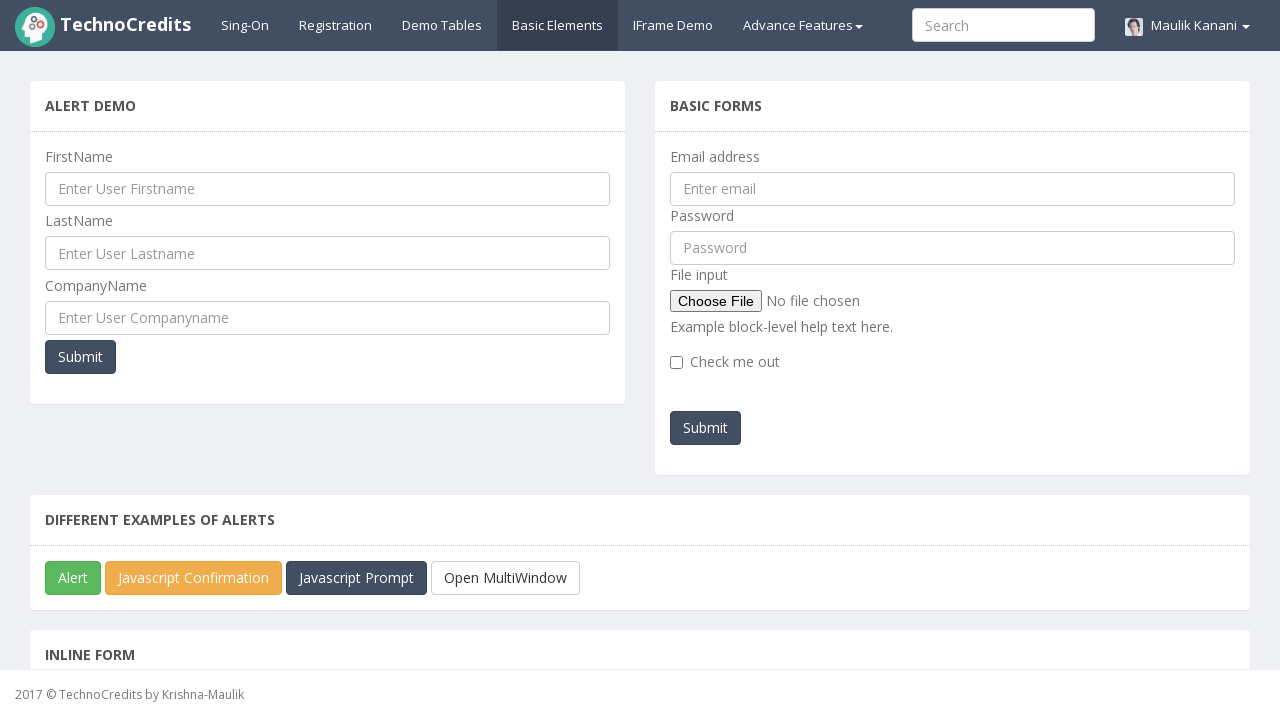

Clicked simple alert button at (73, 578) on #javascriptAlert
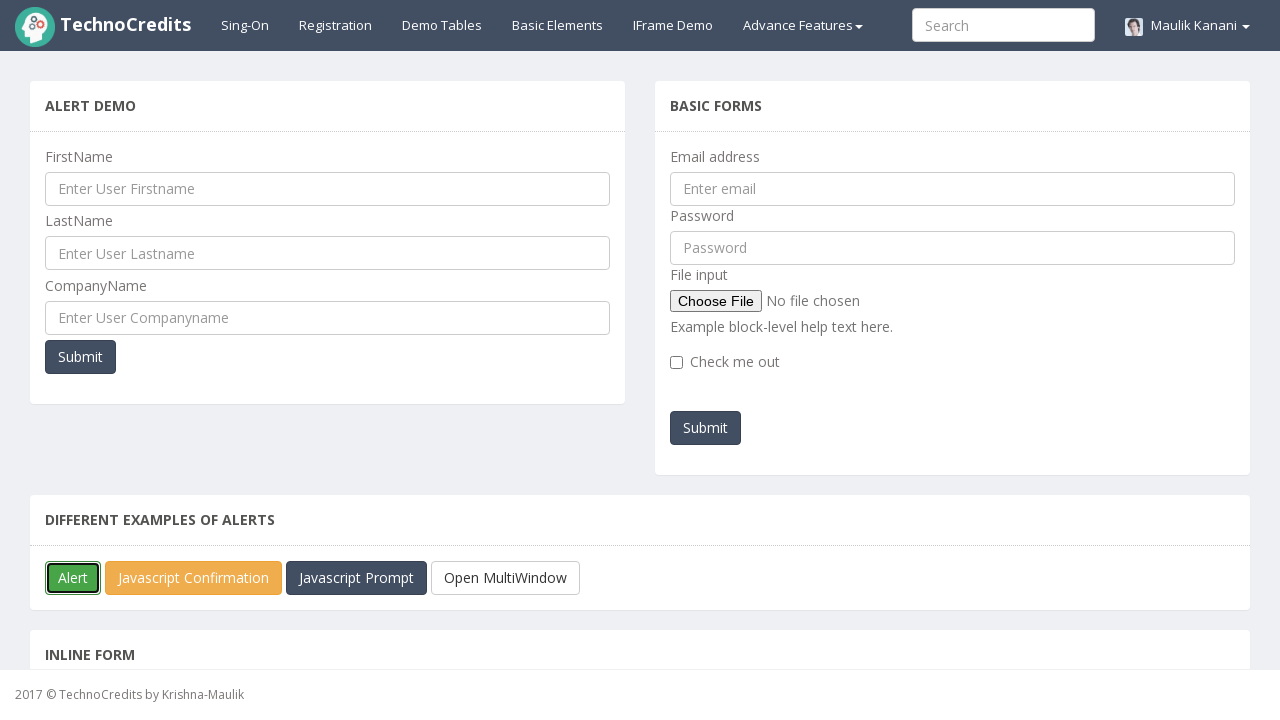

Waited 500ms for simple alert to appear
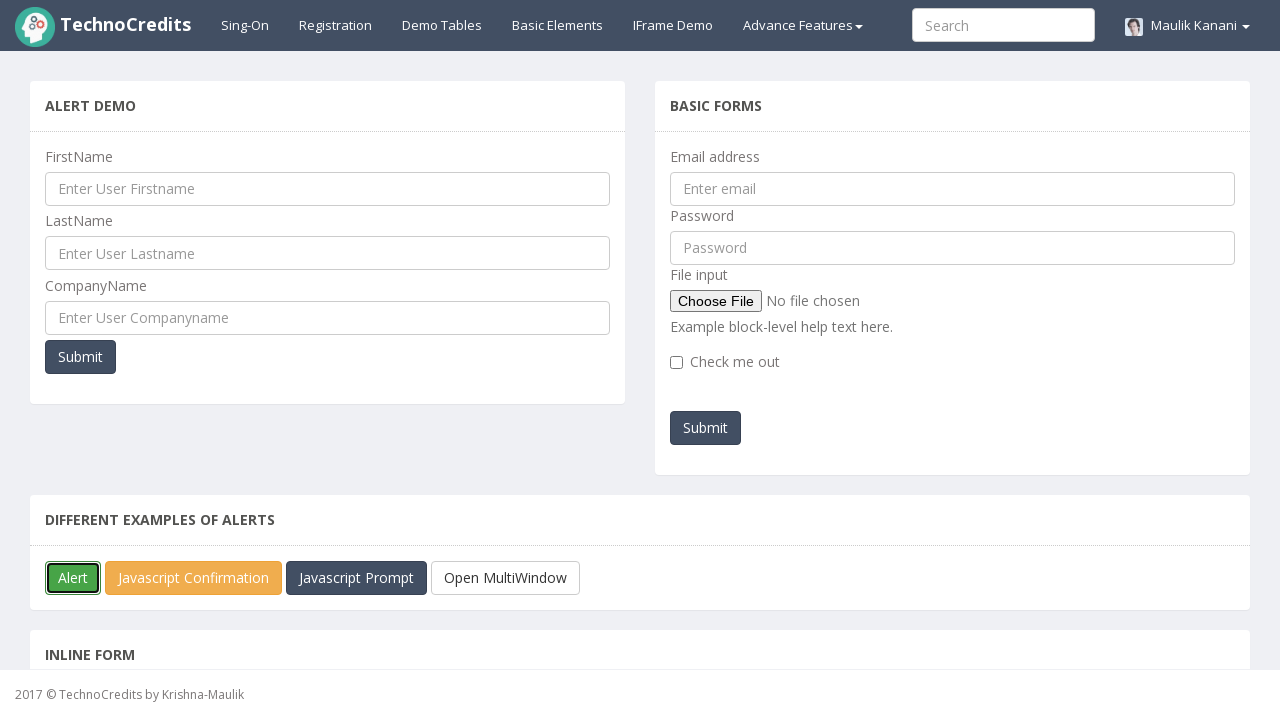

Set up dialog handler to accept alerts
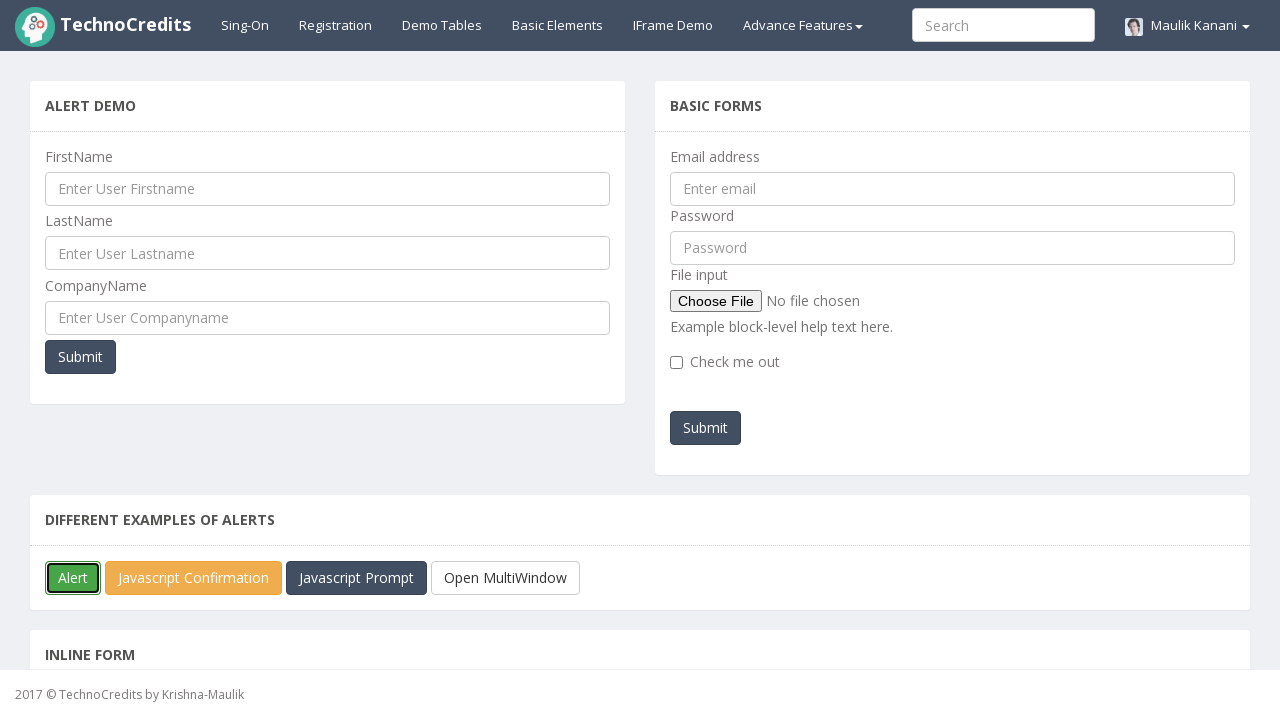

Clicked simple alert button to trigger dialog handler at (73, 578) on #javascriptAlert
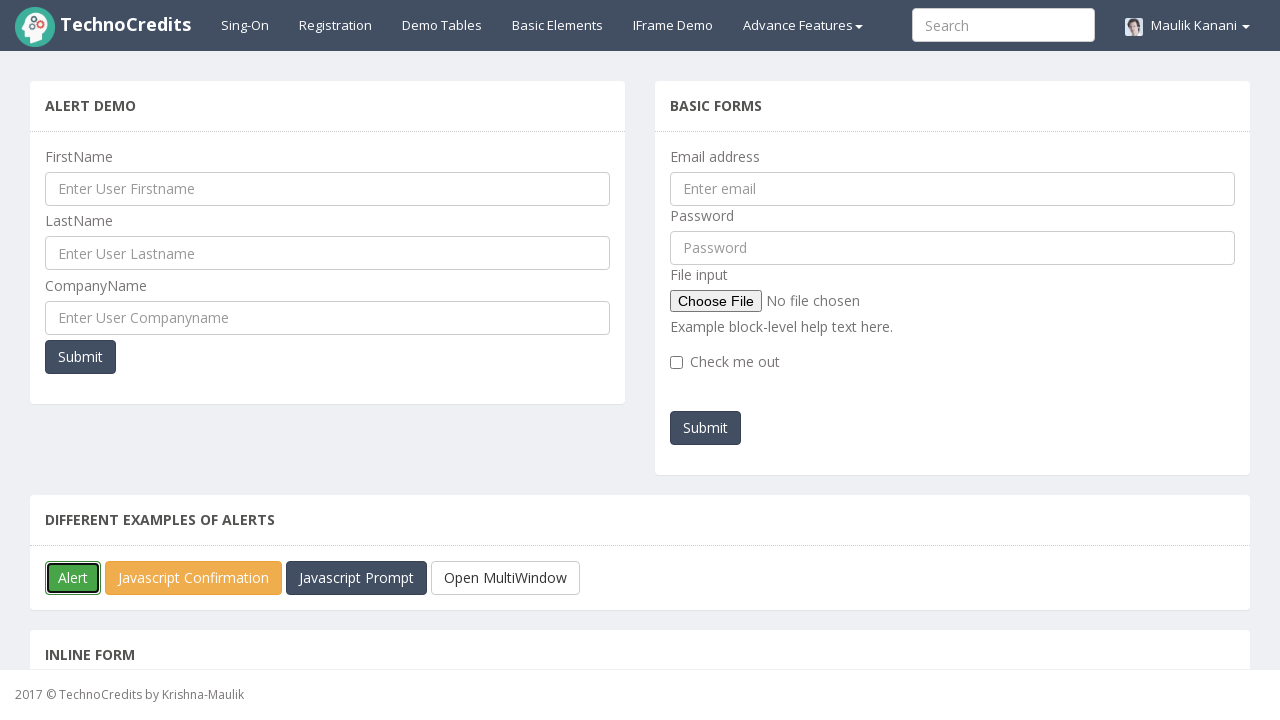

Waited 1000ms after accepting simple alert
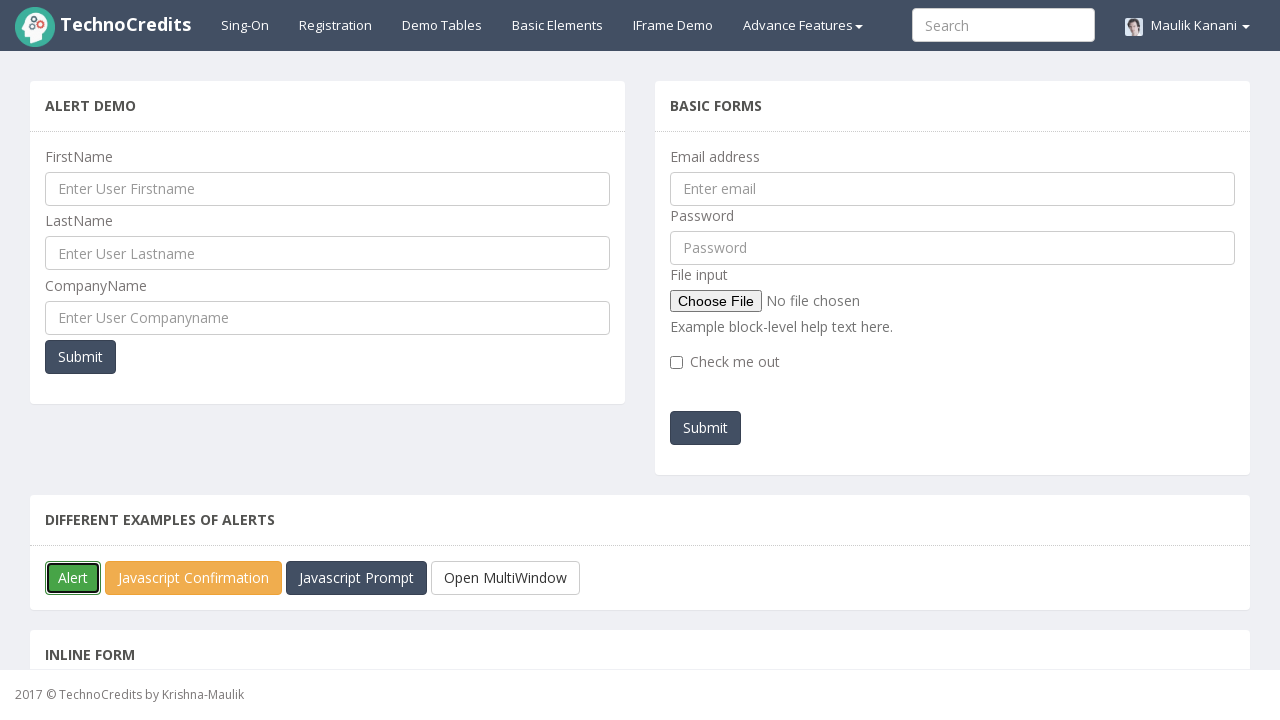

Set up dialog handler to accept confirmation alert
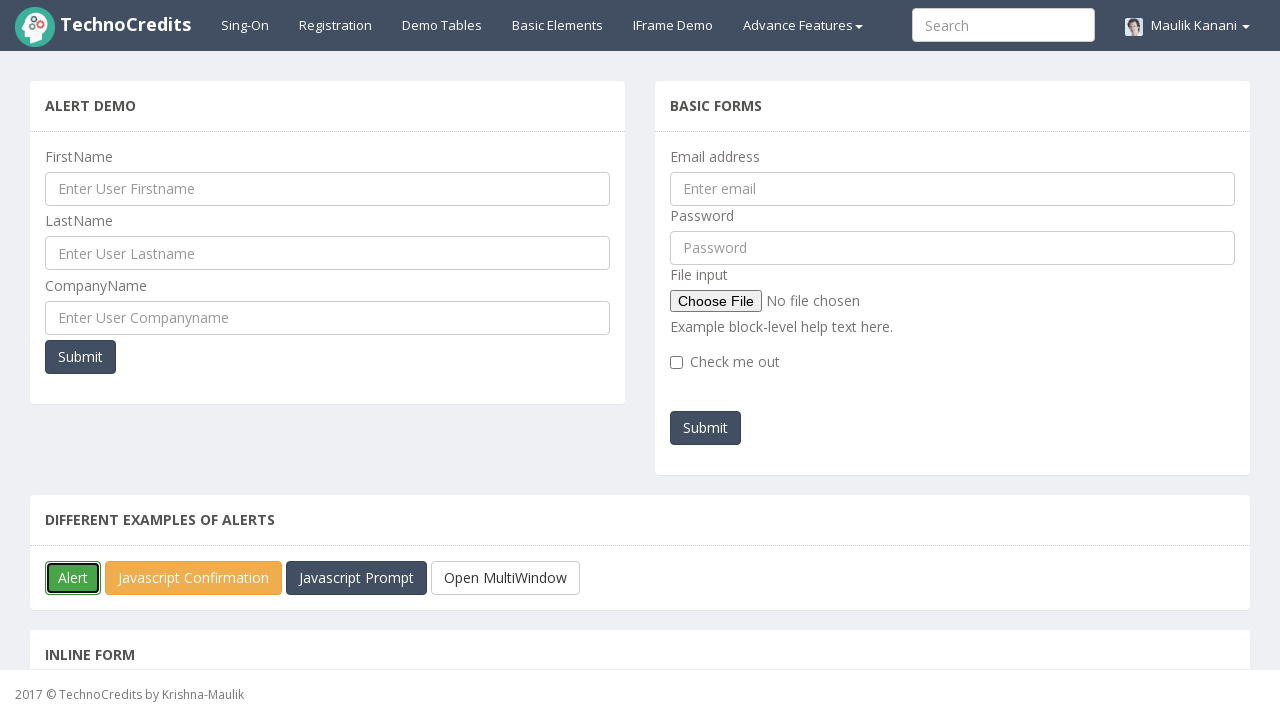

Clicked confirmation alert button at (194, 578) on #javascriptConfirmBox
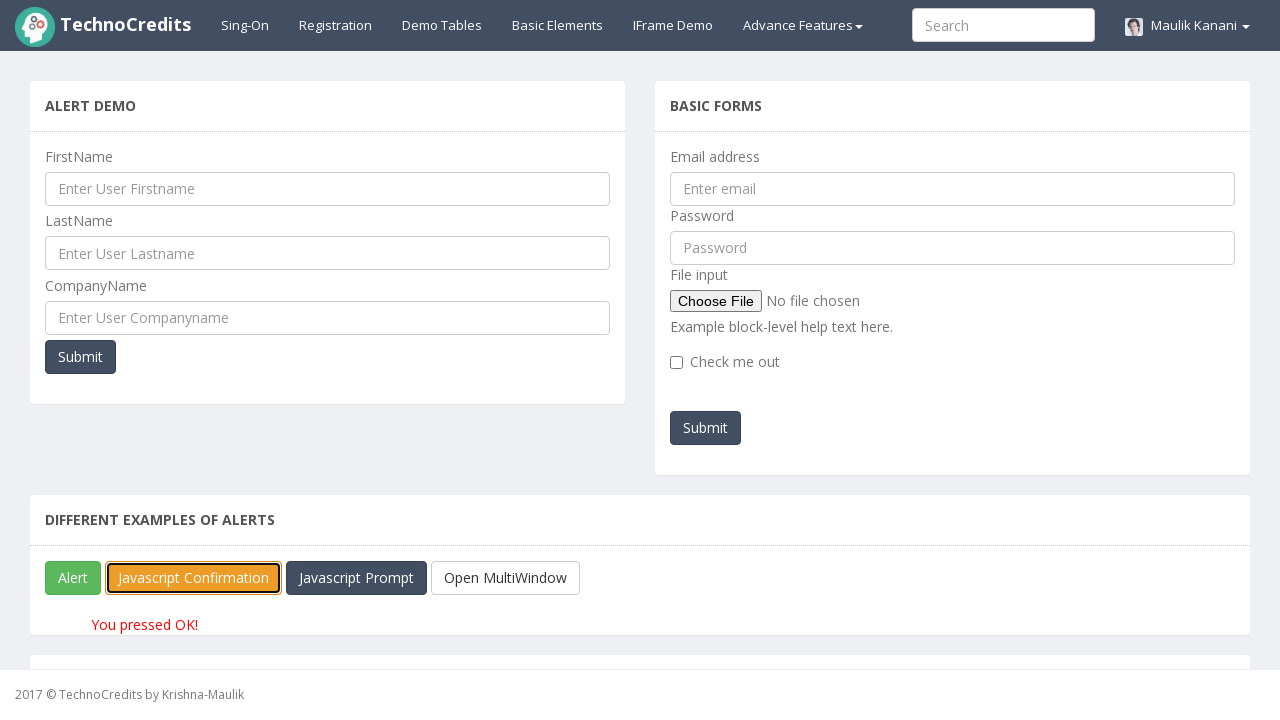

Waited 1000ms after accepting confirmation alert
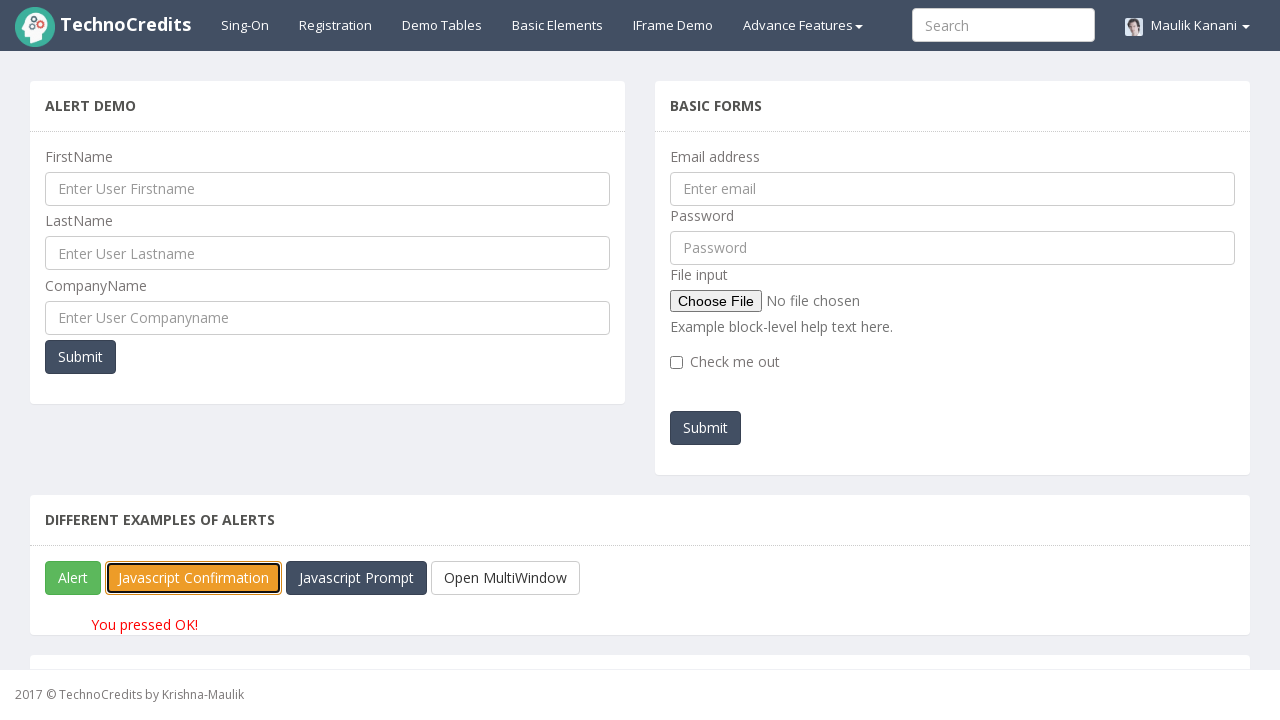

Verified 'You pressed OK!' message appears after accepting confirmation
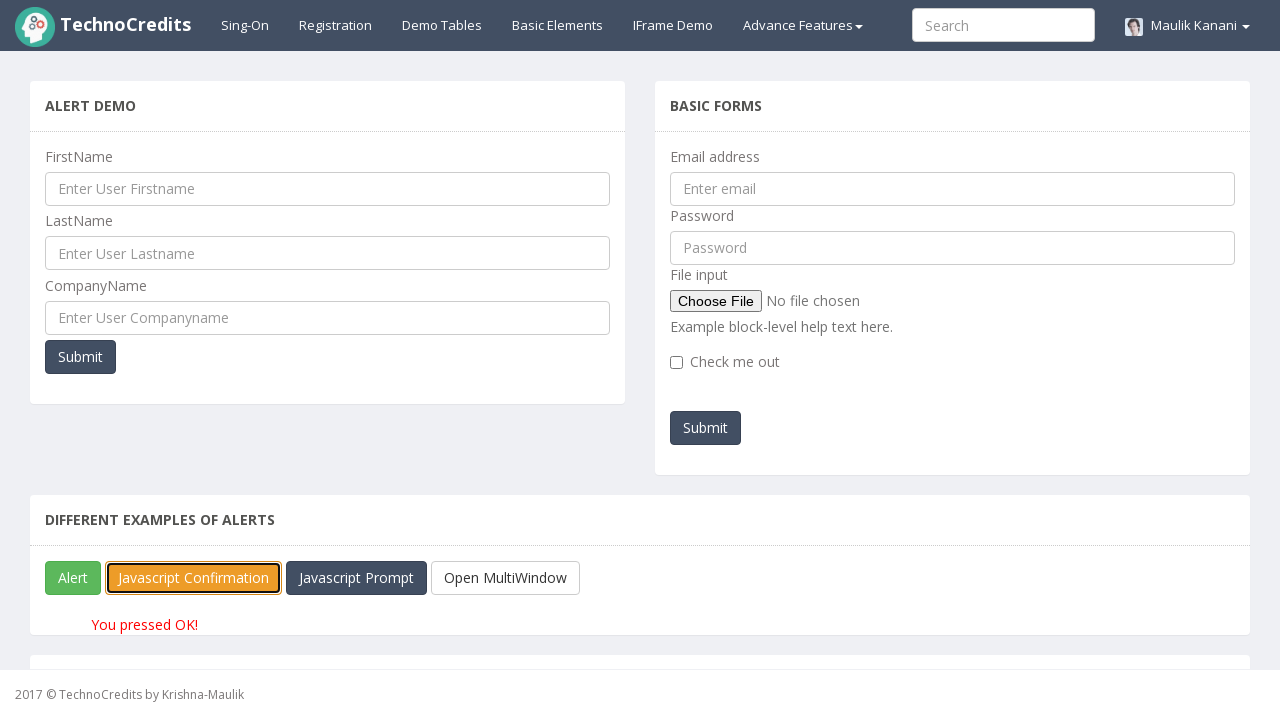

Set up dialog handler to dismiss confirmation alert
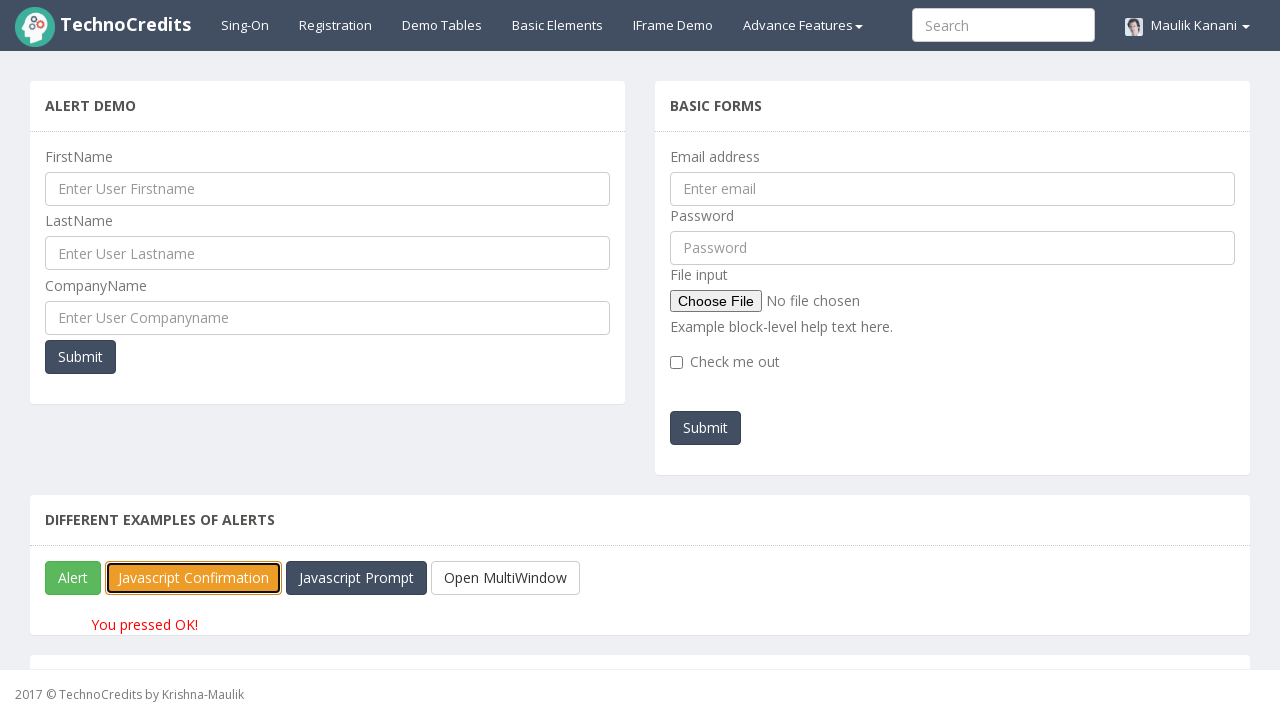

Clicked confirmation alert button to dismiss it at (194, 578) on #javascriptConfirmBox
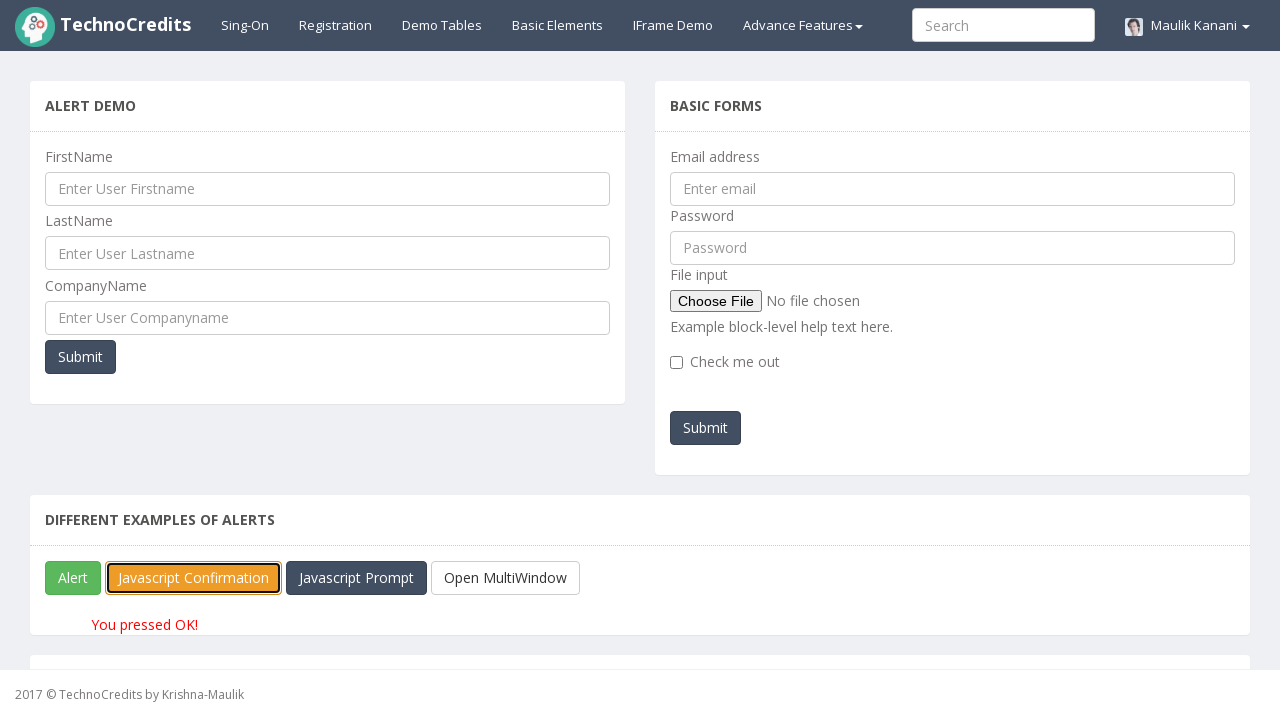

Waited 1000ms after dismissing confirmation alert
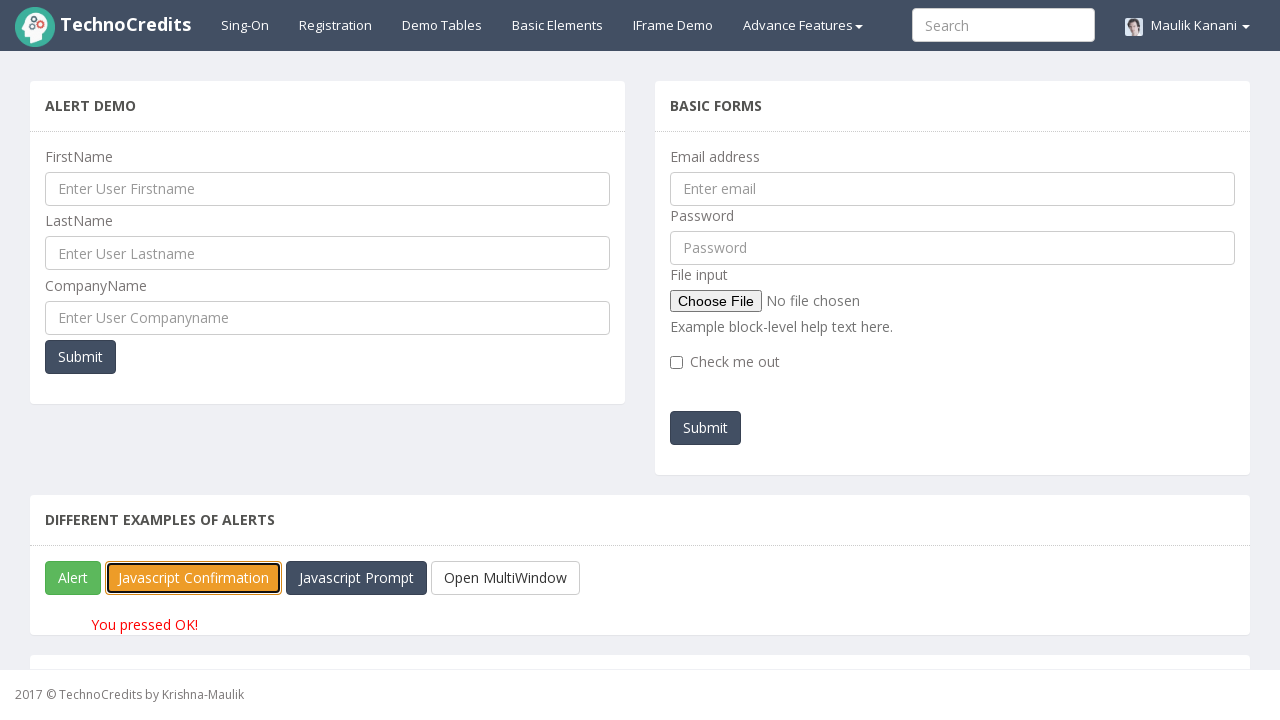

Set up dialog handler to accept prompt alert with text 'Samantha'
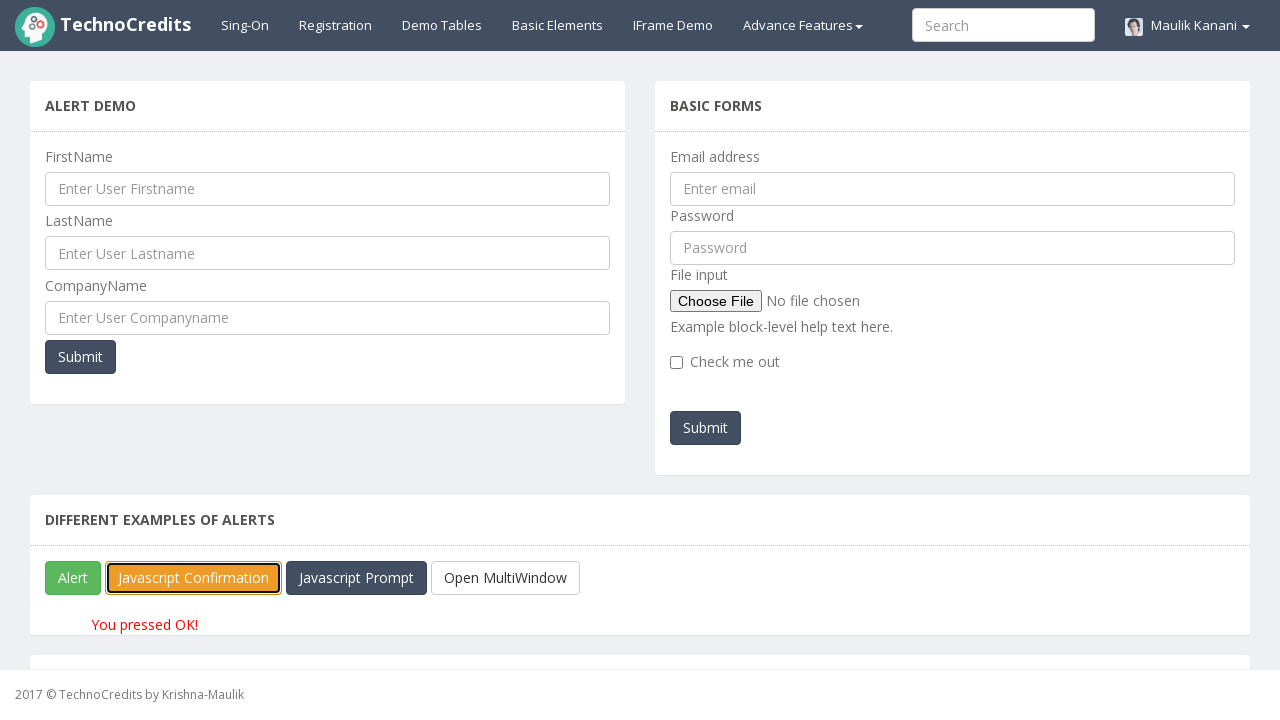

Clicked prompt alert button at (356, 578) on #javascriptPromp
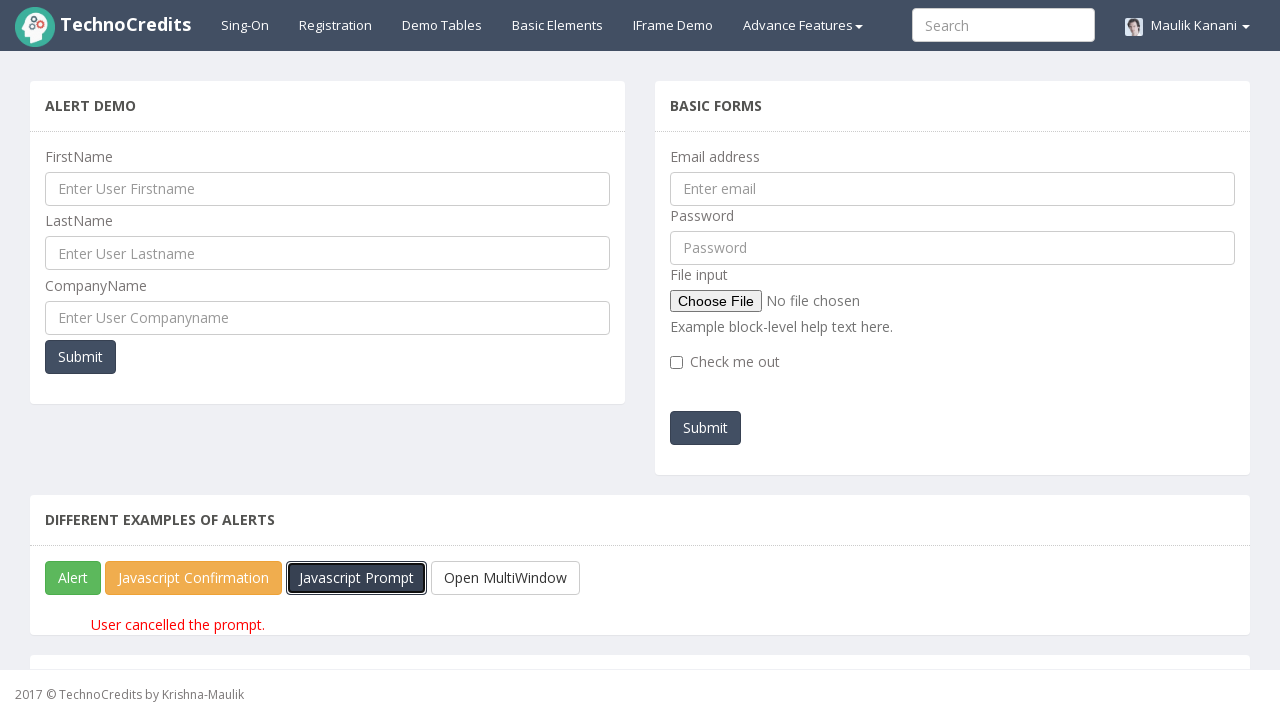

Waited 1000ms after accepting prompt alert with text input
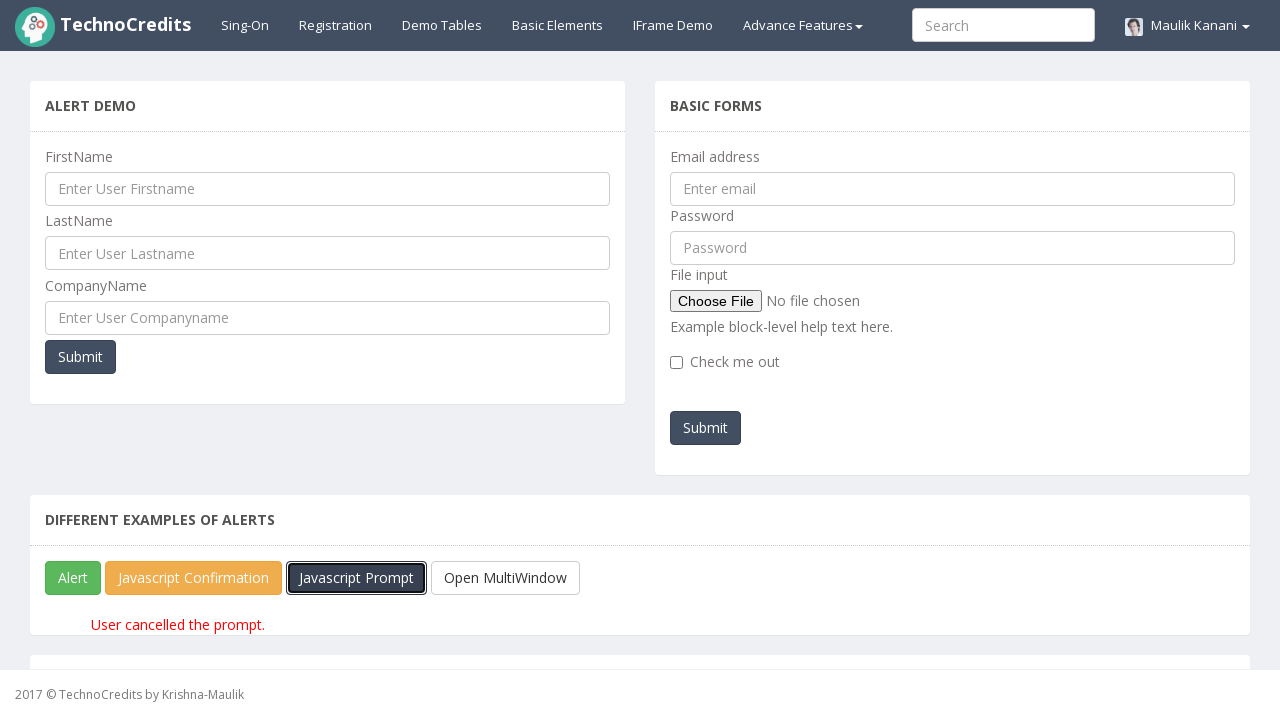

Set up dialog handler to dismiss prompt alert
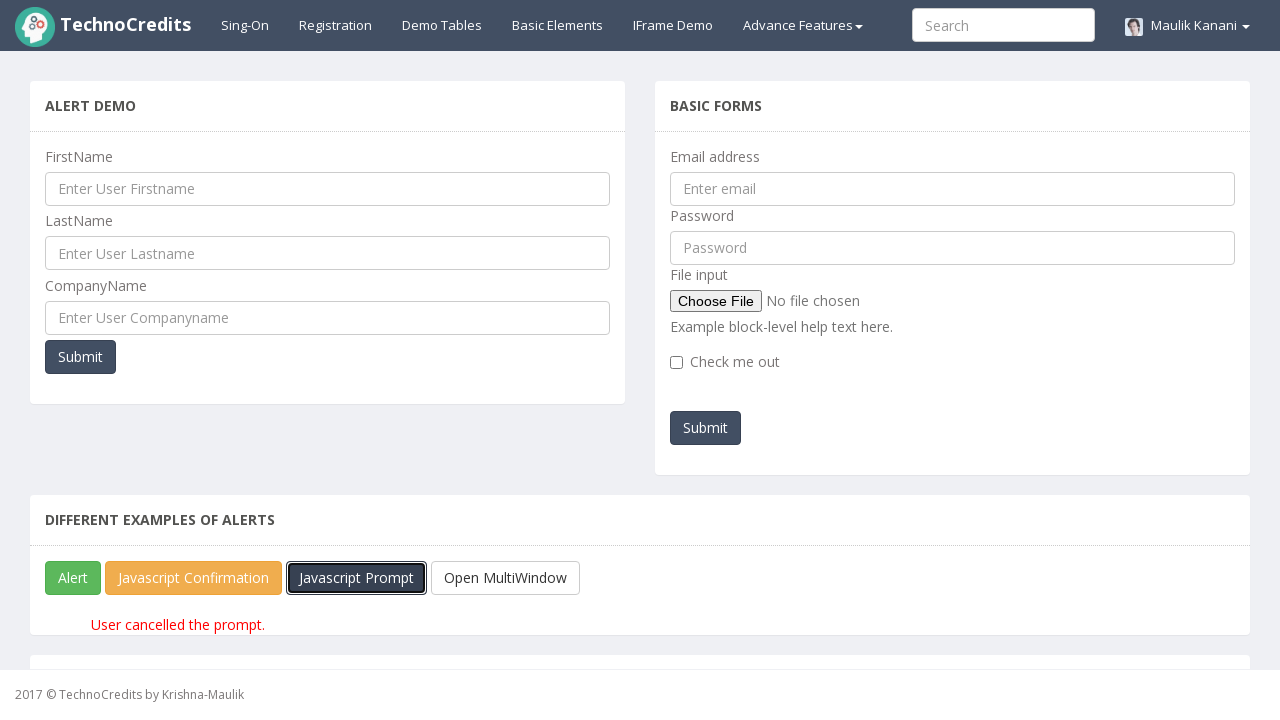

Clicked prompt alert button to dismiss it at (356, 578) on #javascriptPromp
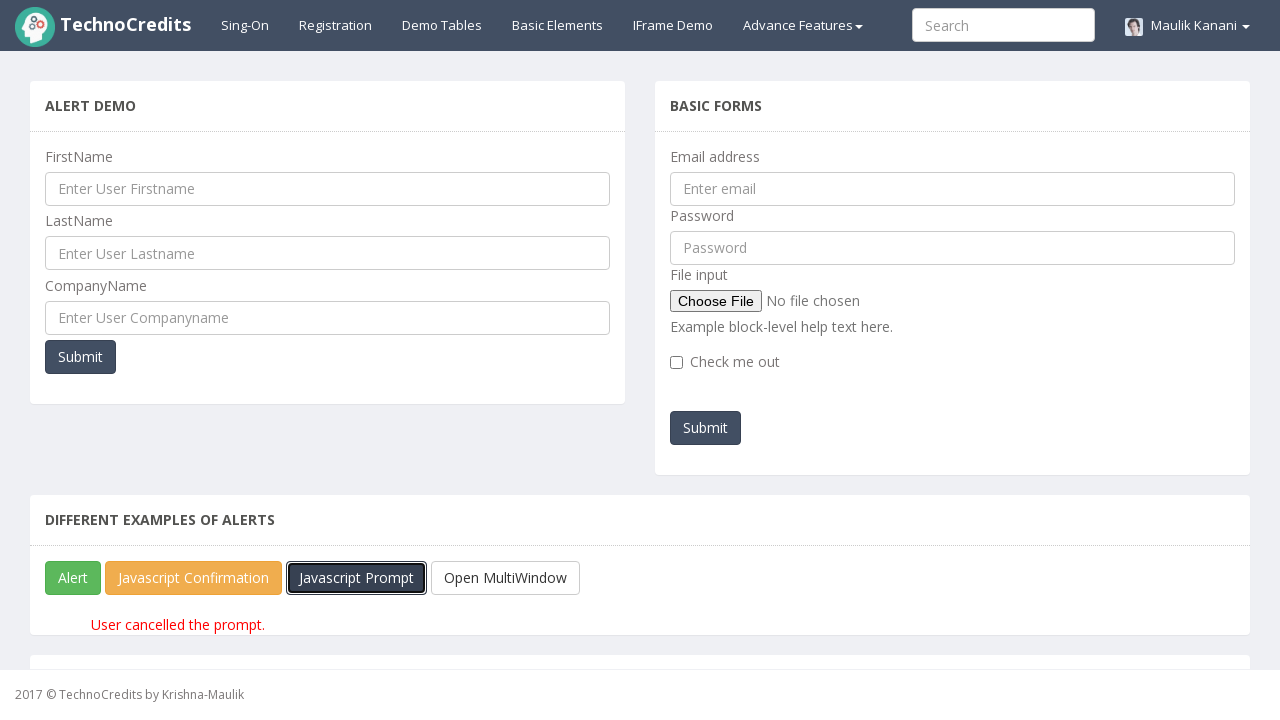

Waited 1000ms after dismissing prompt alert
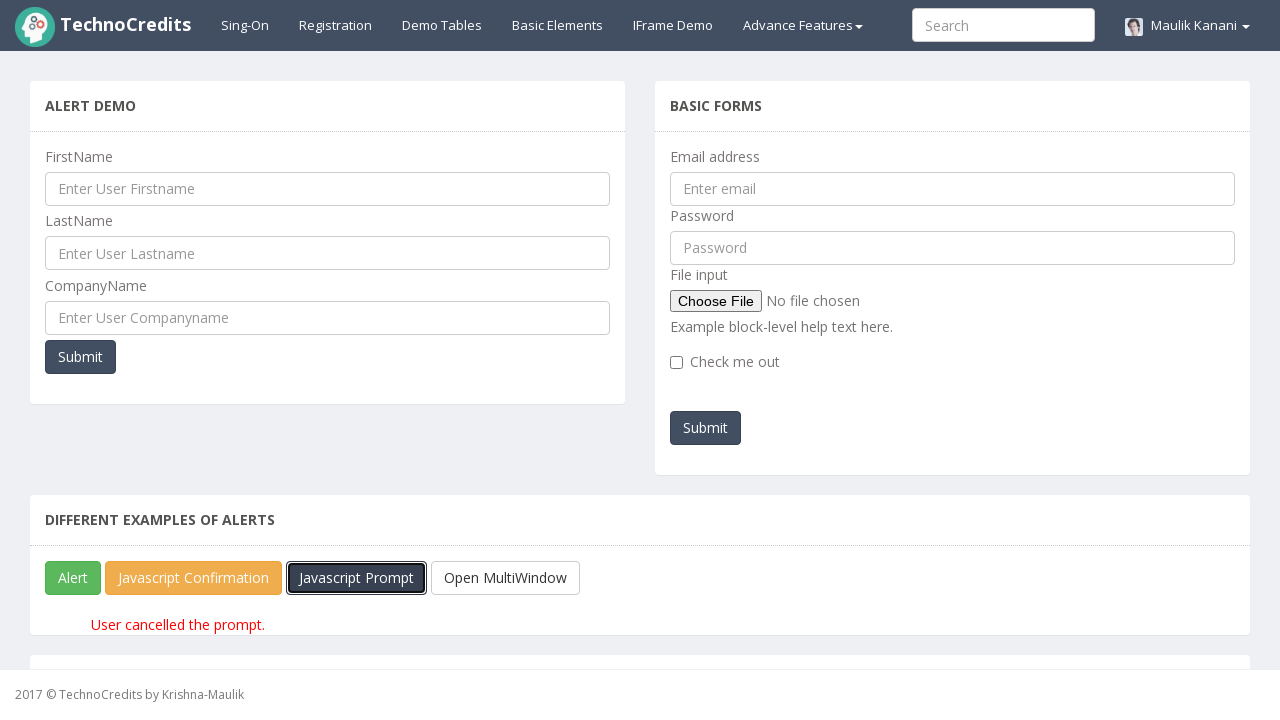

Verified final message displayed after prompt alert dismissal
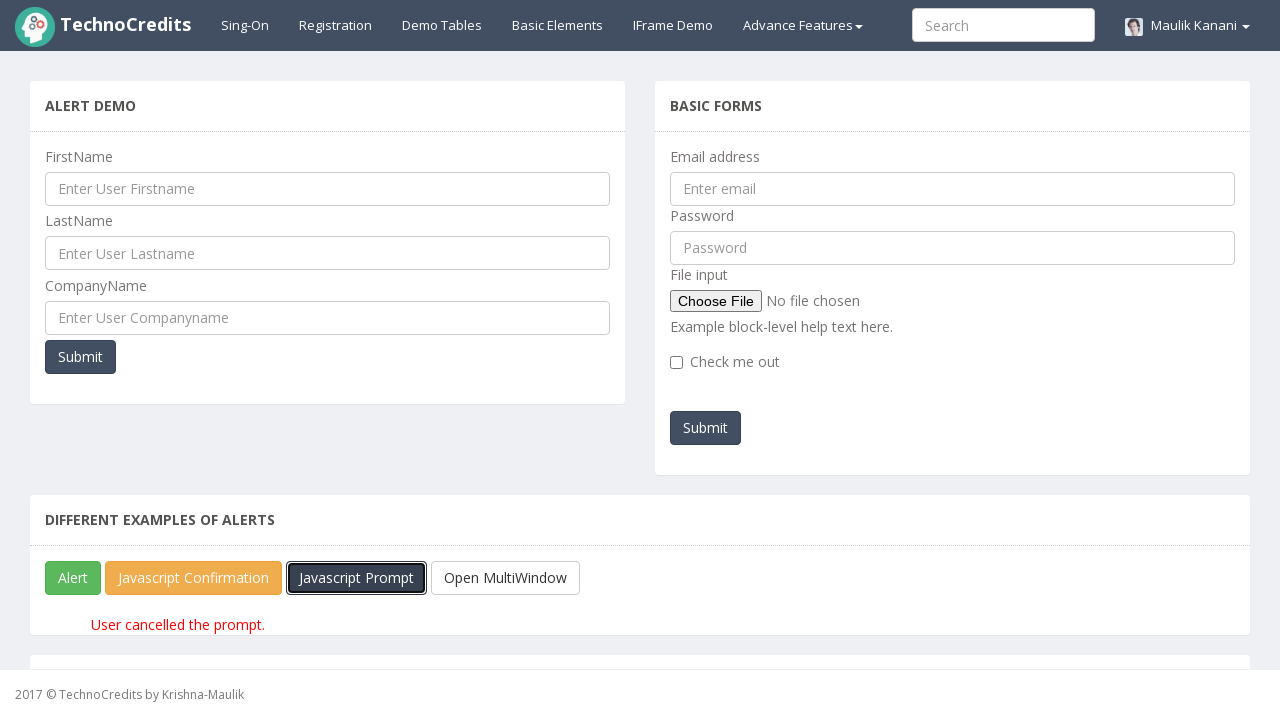

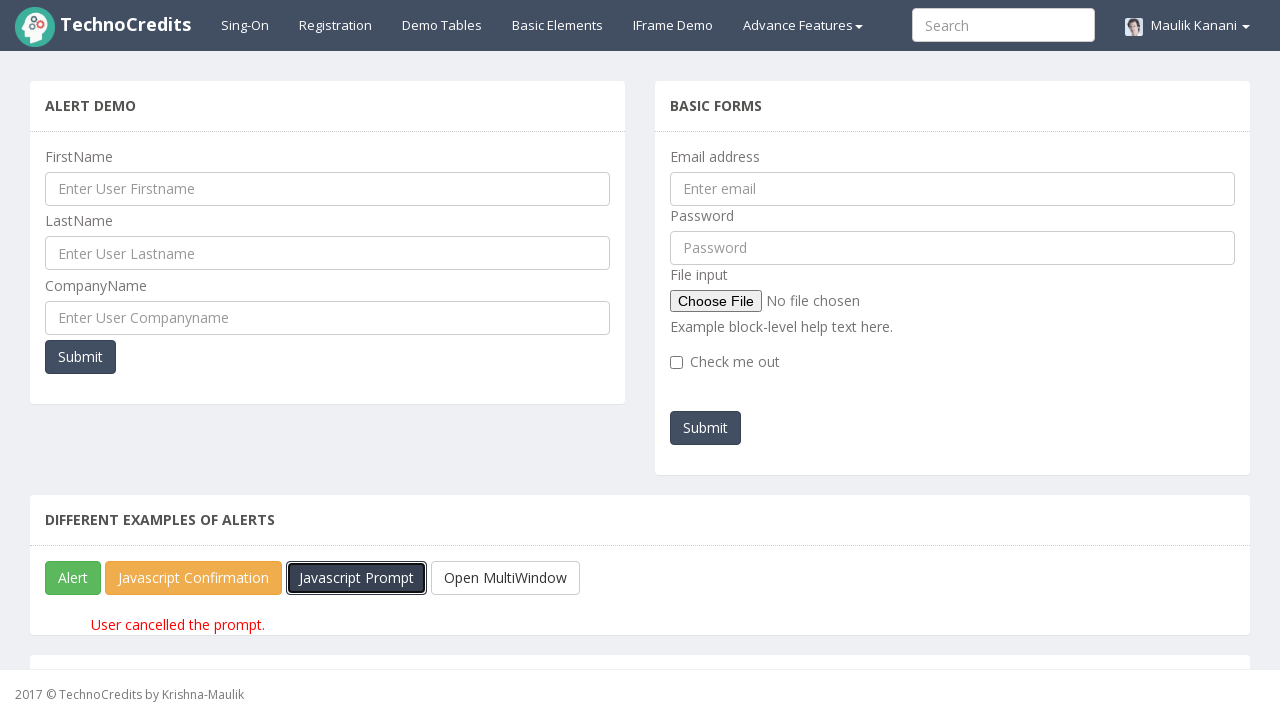